Tests search functionality on an e-commerce webshop by entering a search keyword "for" and verifying that the expected book results are displayed.

Starting URL: https://danube-webshop.herokuapp.com/

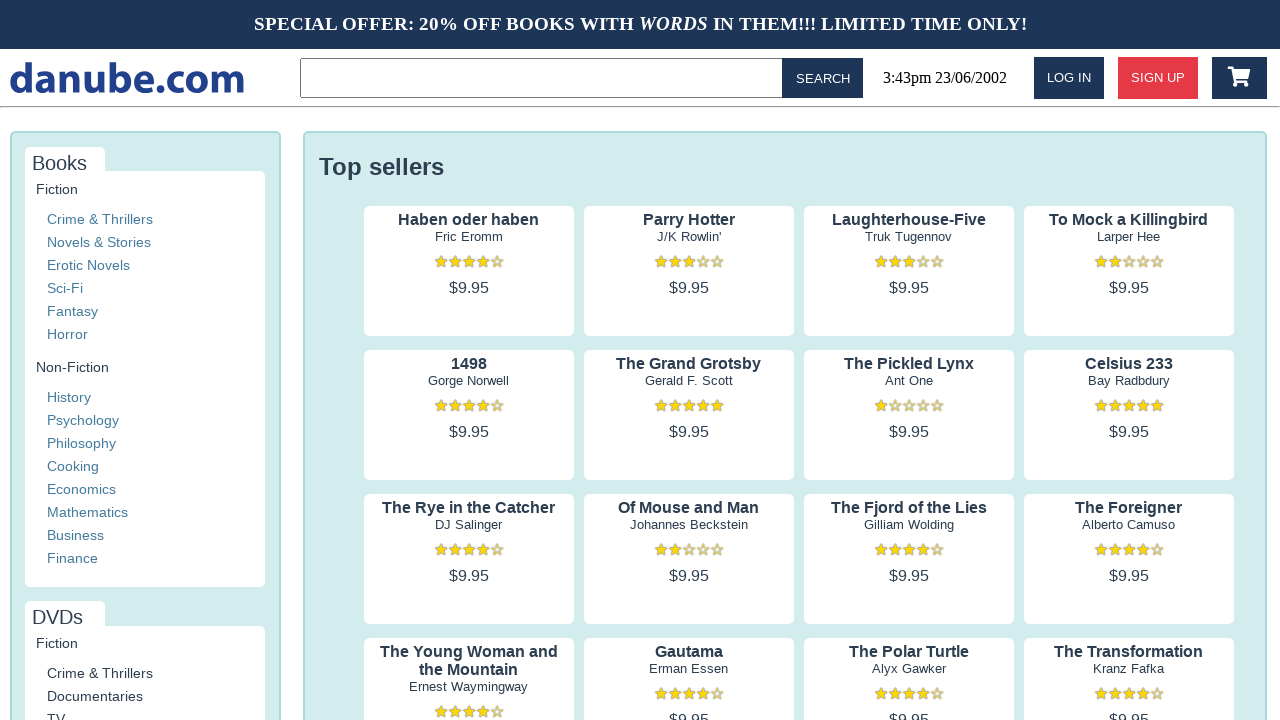

Clicked on the search input field at (545, 78) on .topbar > input
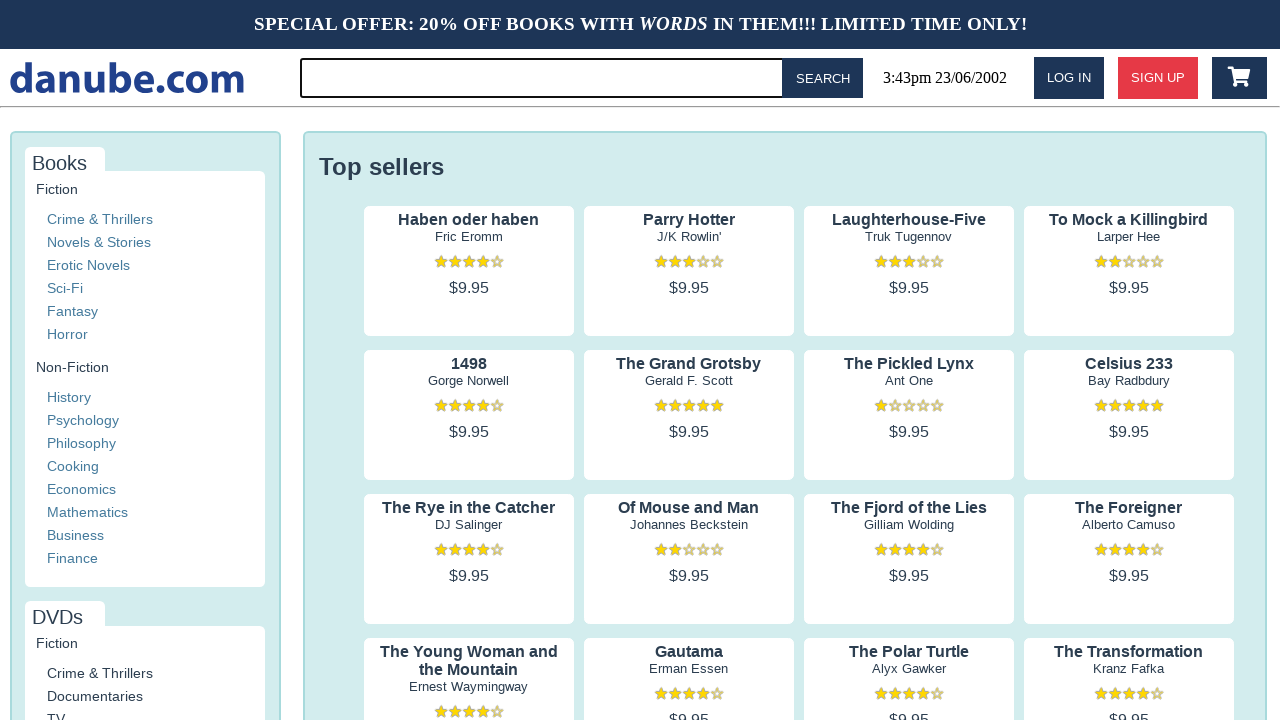

Entered search keyword 'for' in the search field on .topbar > input
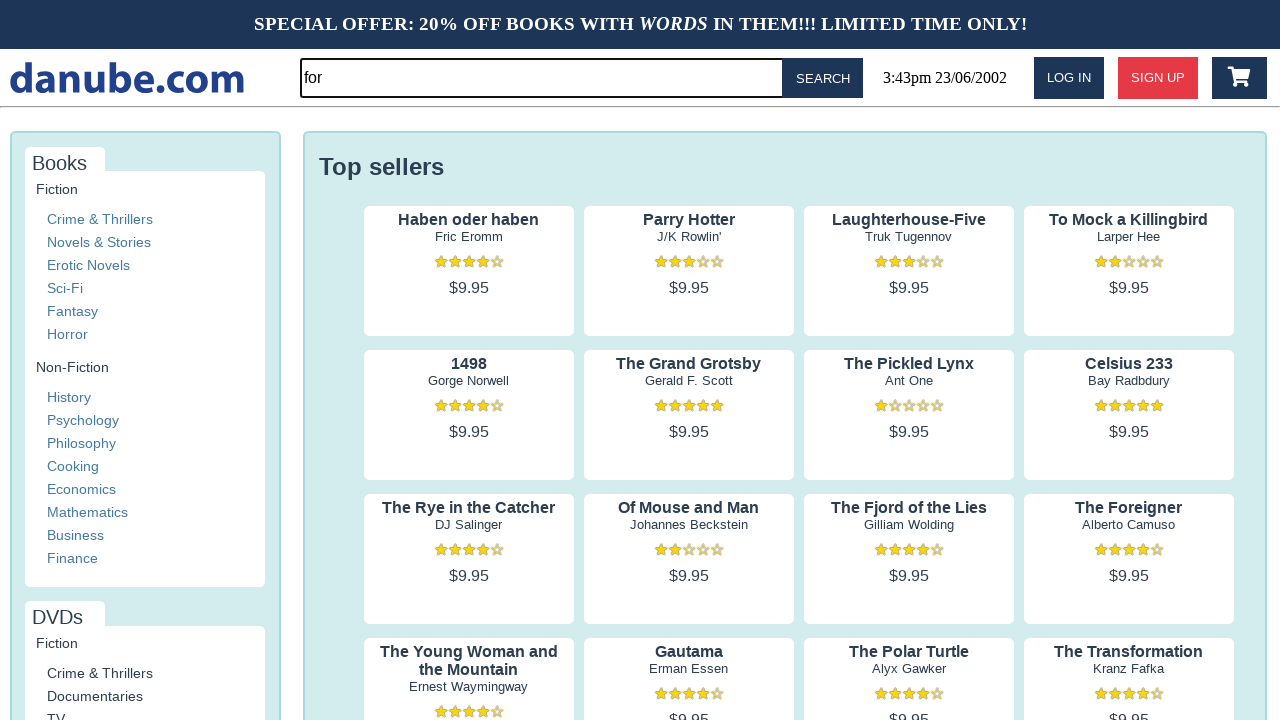

Clicked the search button to execute the search at (823, 78) on #button-search
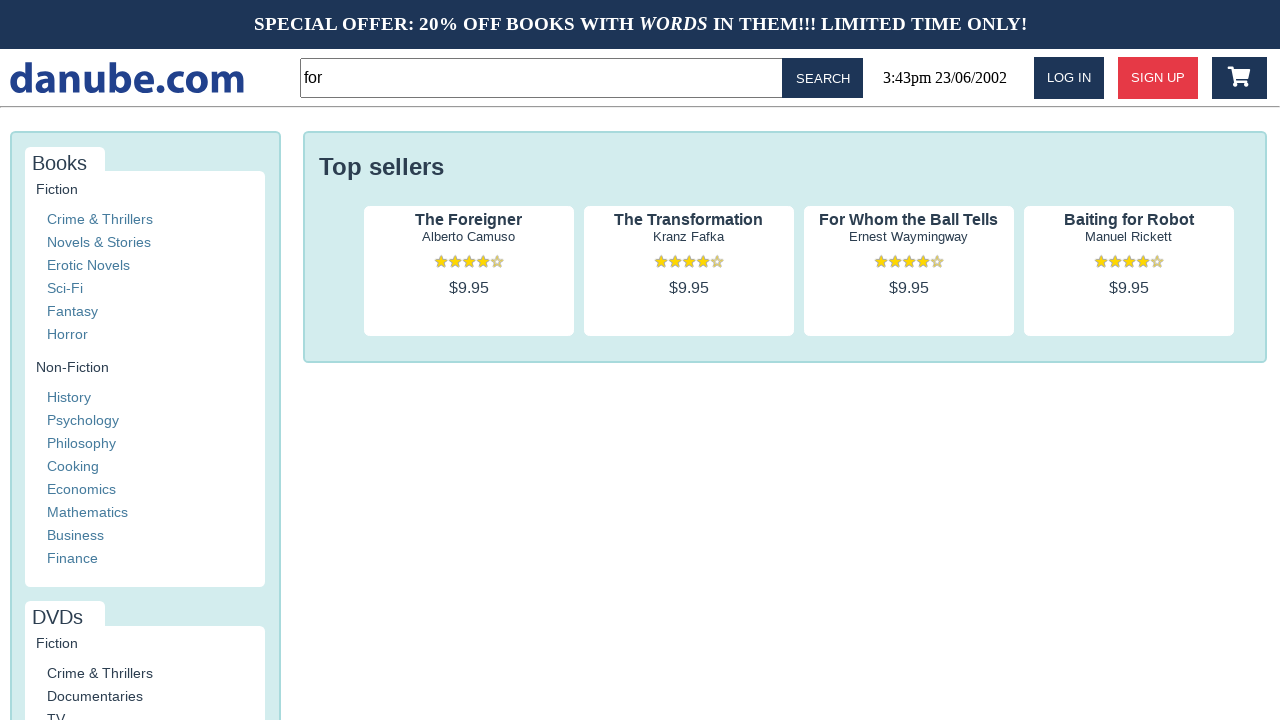

Search results loaded and book results are displayed
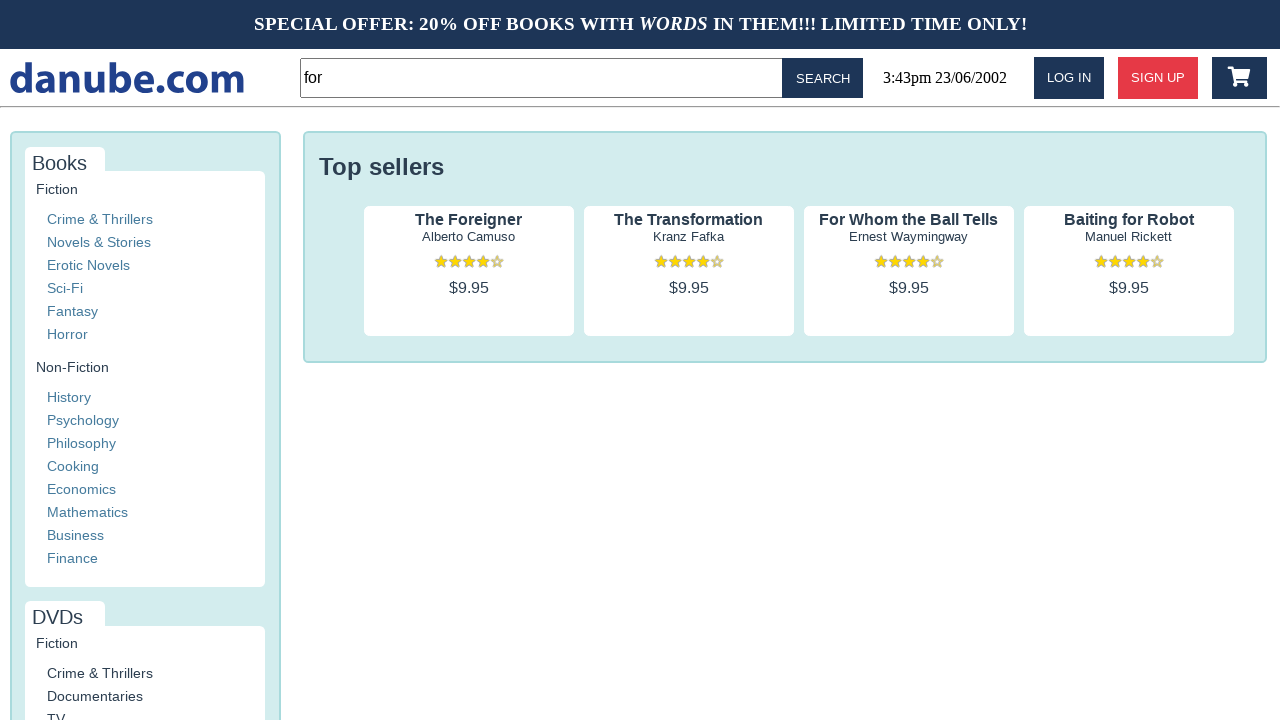

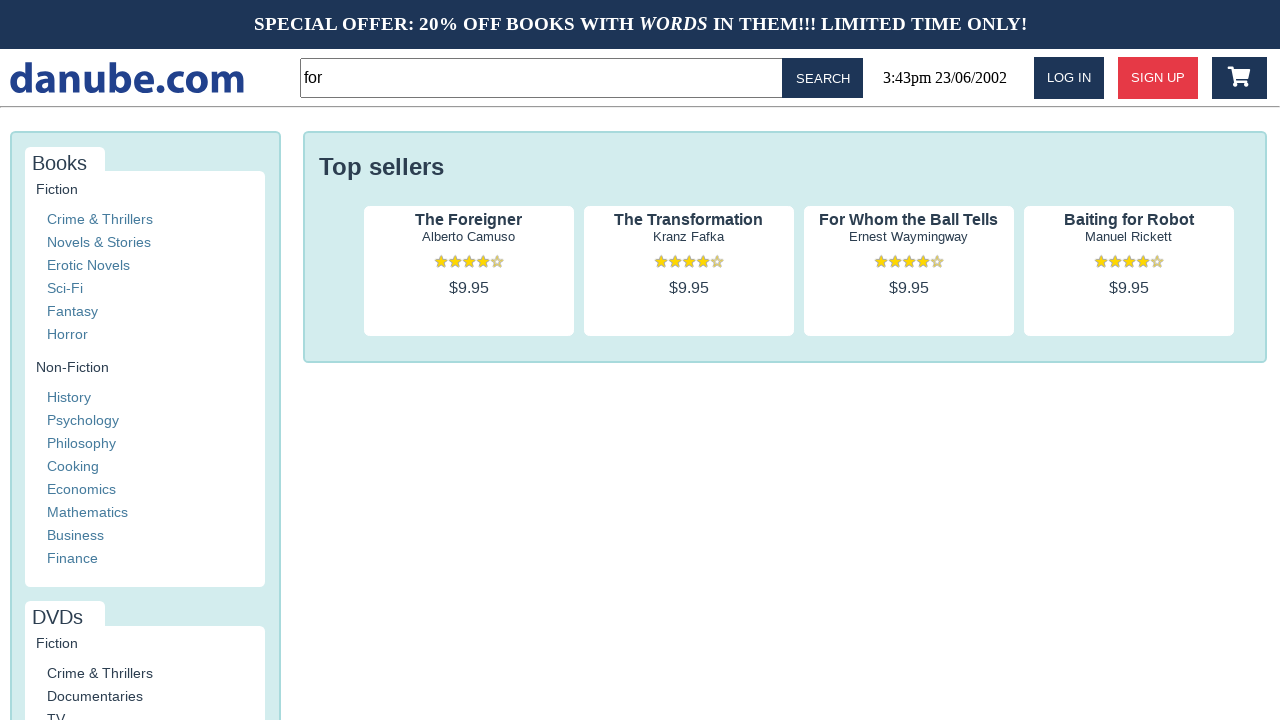